Tests BigBasket's search and add-to-cart functionality by searching for different items (fruits and bakery products) and adding them to the cart based on weight specifications

Starting URL: https://www.bigbasket.com/

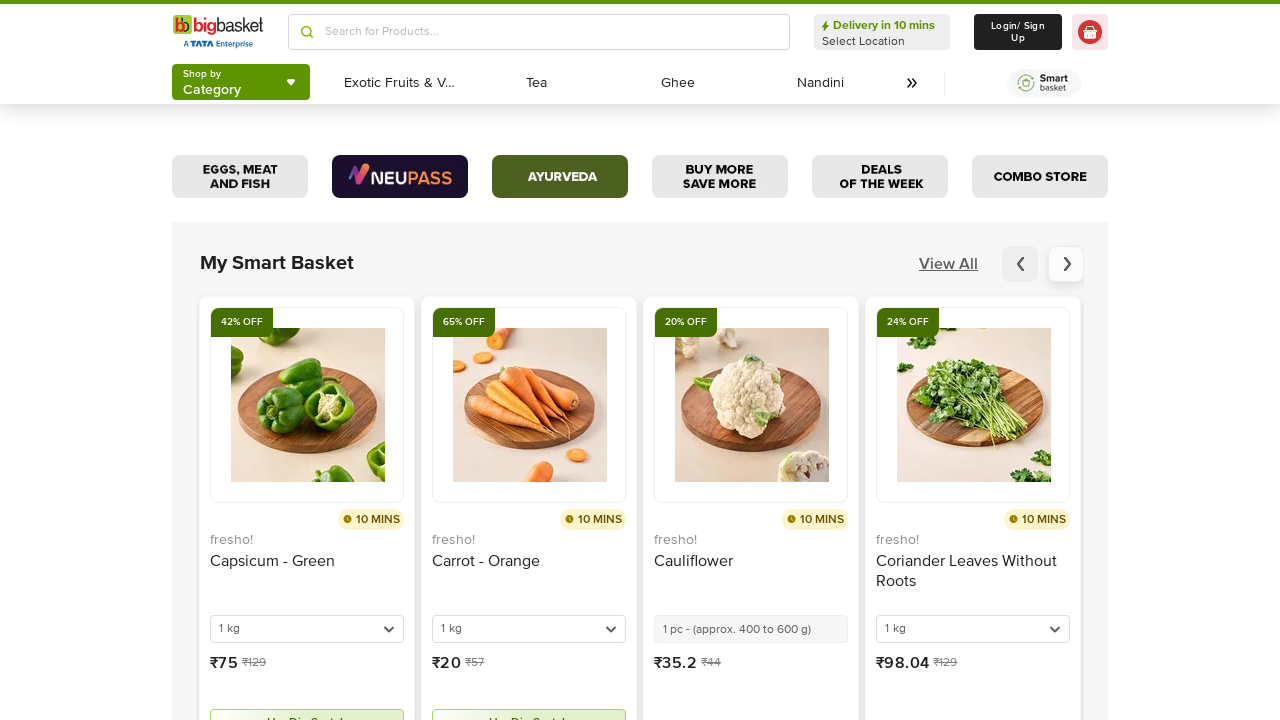

Clicked on search input field at (557, 32) on (//input[@type='text' and contains(@placeholder, 'Search for')])[2]
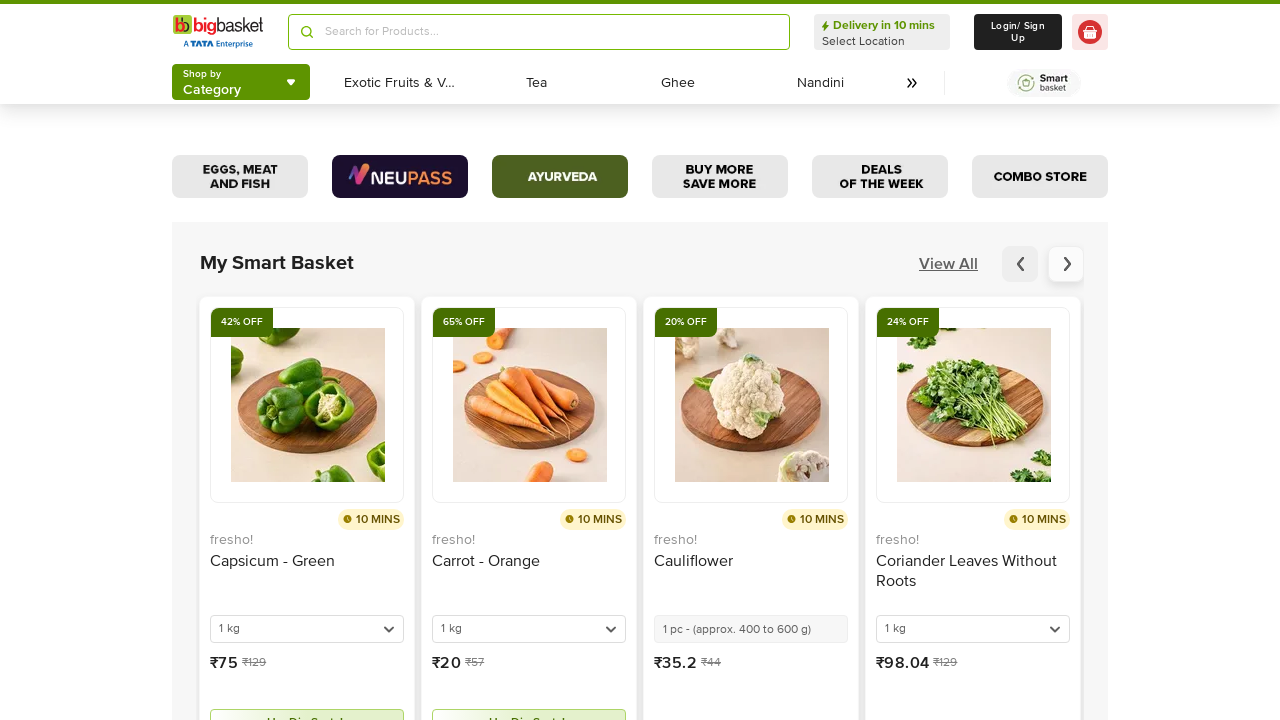

Filled search field with 'fruits' on (//input[@type='text' and contains(@placeholder, 'Search for')])[2]
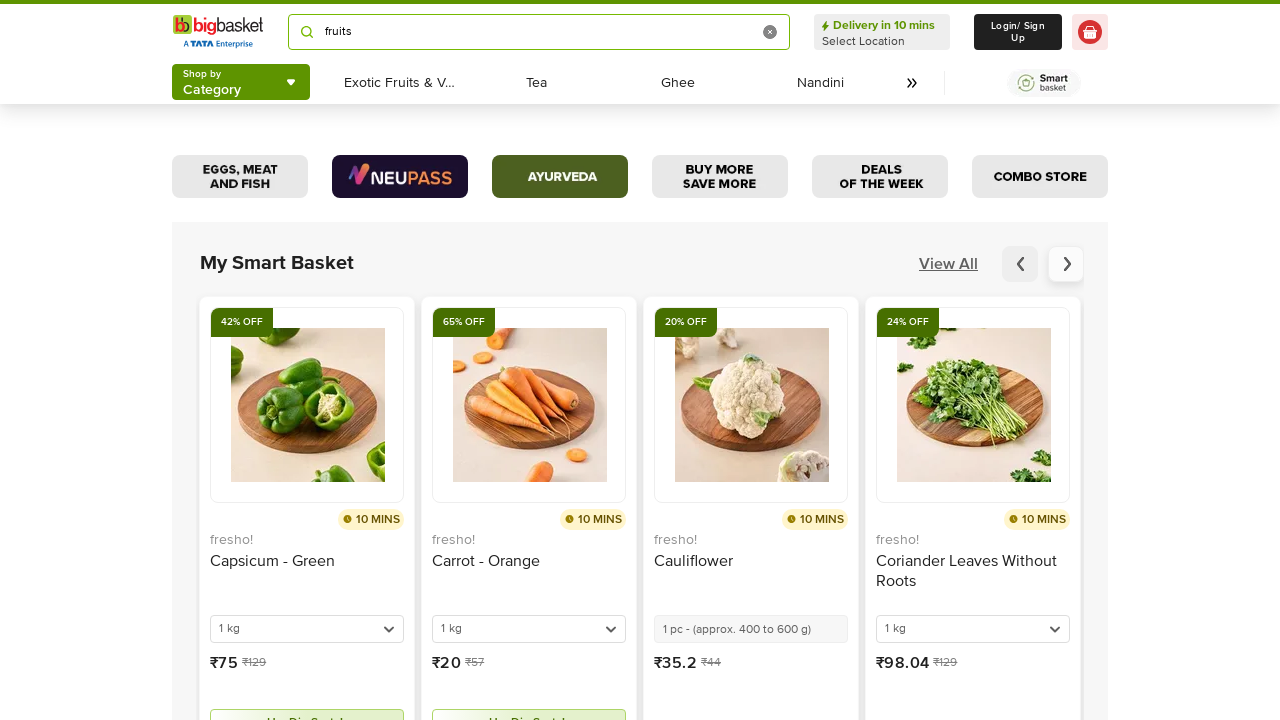

Waited 4 seconds for search results to load
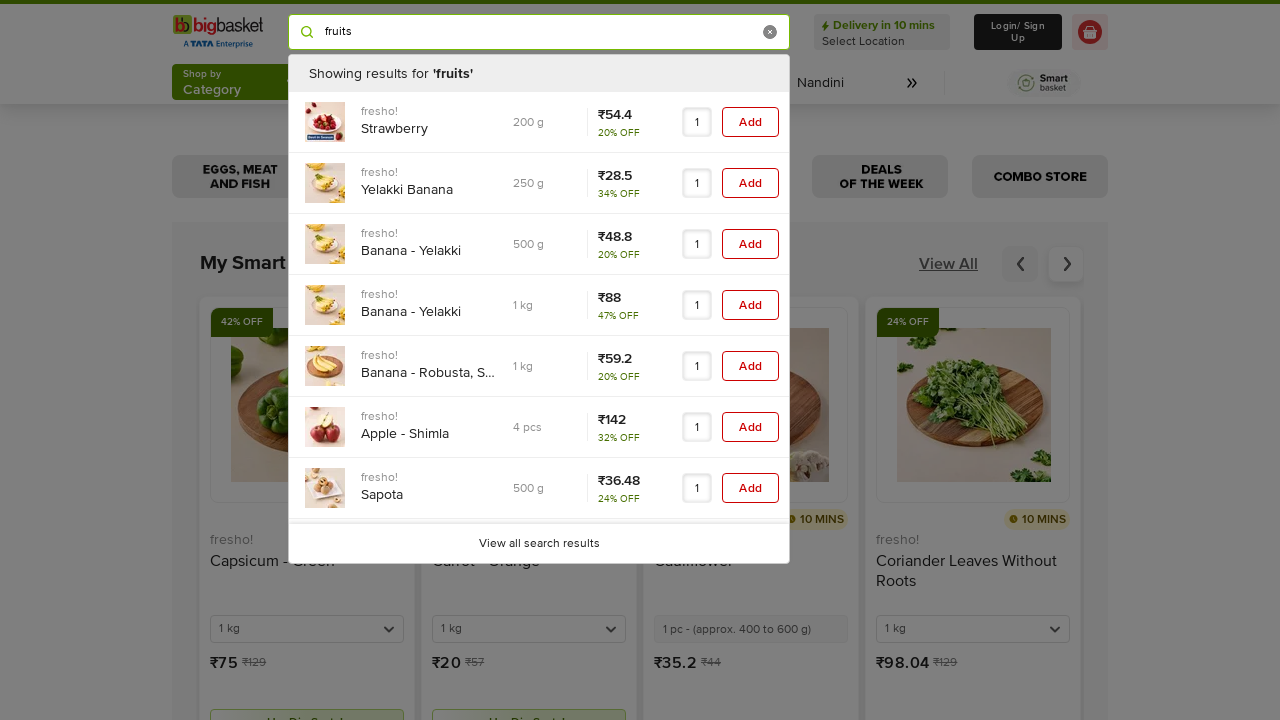

Clicked 'Add to cart' button for Banana - Yelakki (1 kg) at (751, 244) on xpath=//span[text()='Banana - Yelakki']/ancestor::div[contains(@class,'flex-1')]
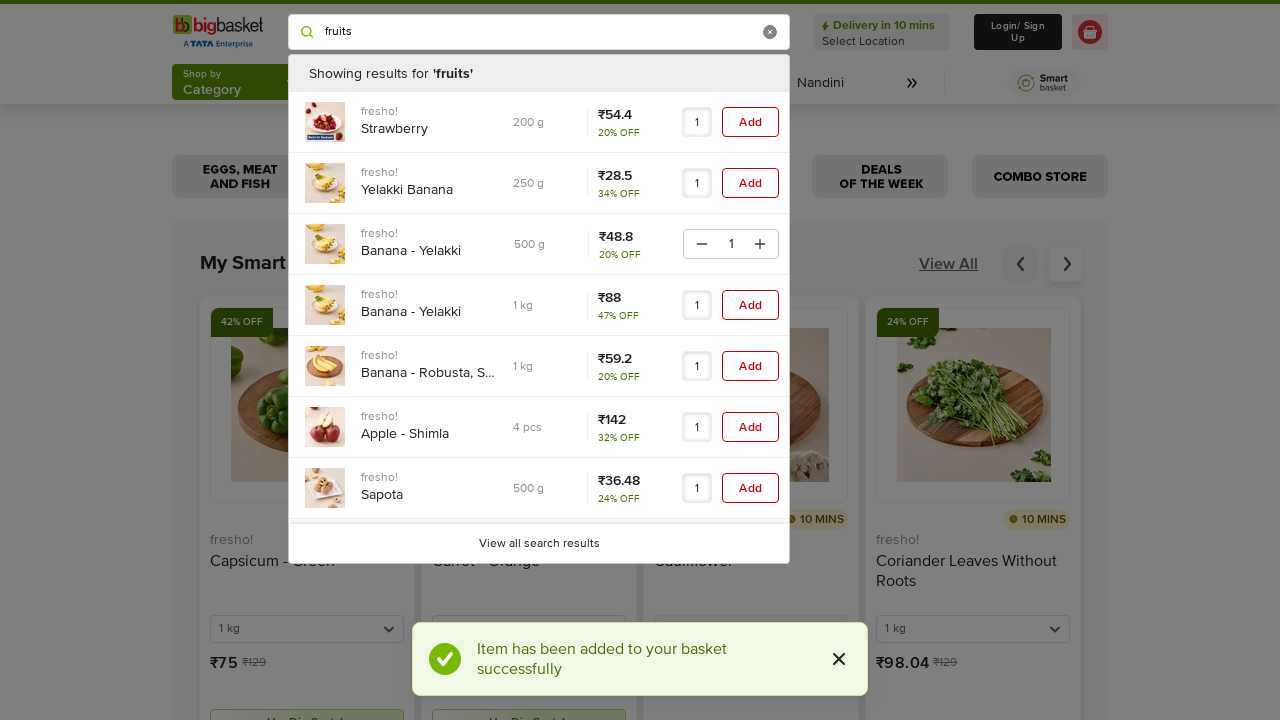

Clicked on search input field to clear it at (544, 32) on (//input[@type='text' and contains(@placeholder, 'Search for')])[2]
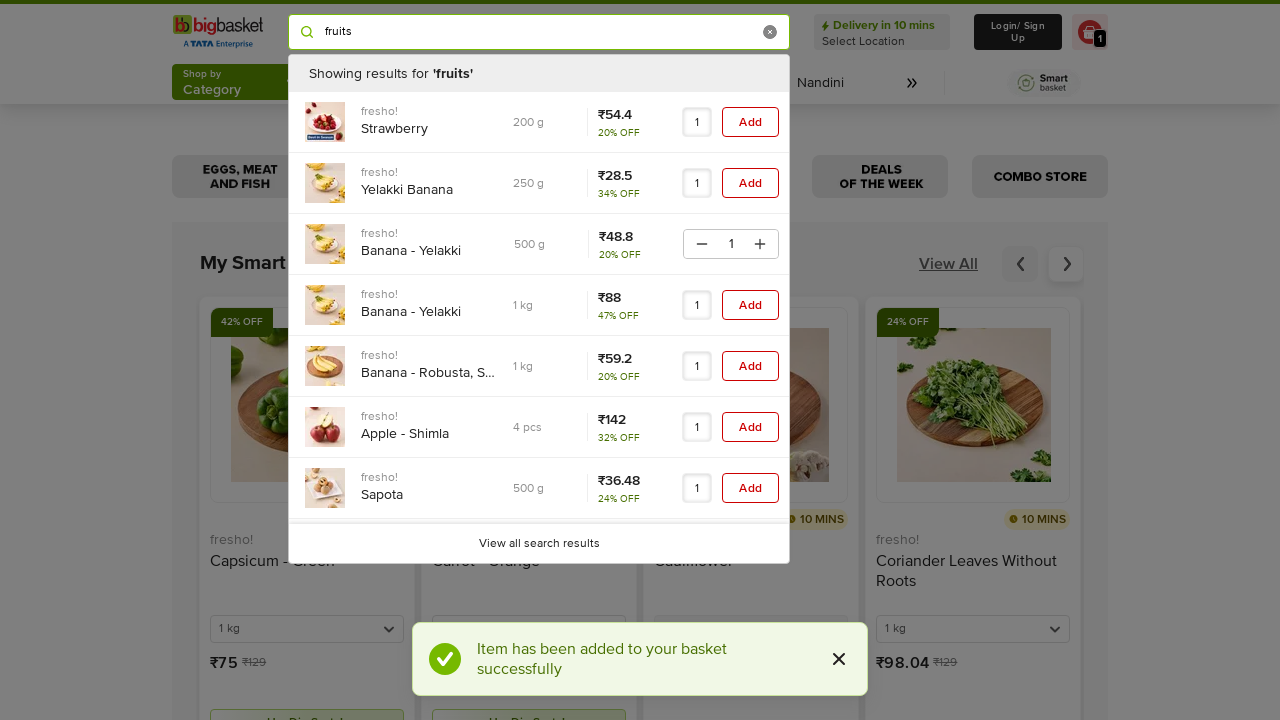

Cleared the search field on (//input[@type='text' and contains(@placeholder, 'Search for')])[2]
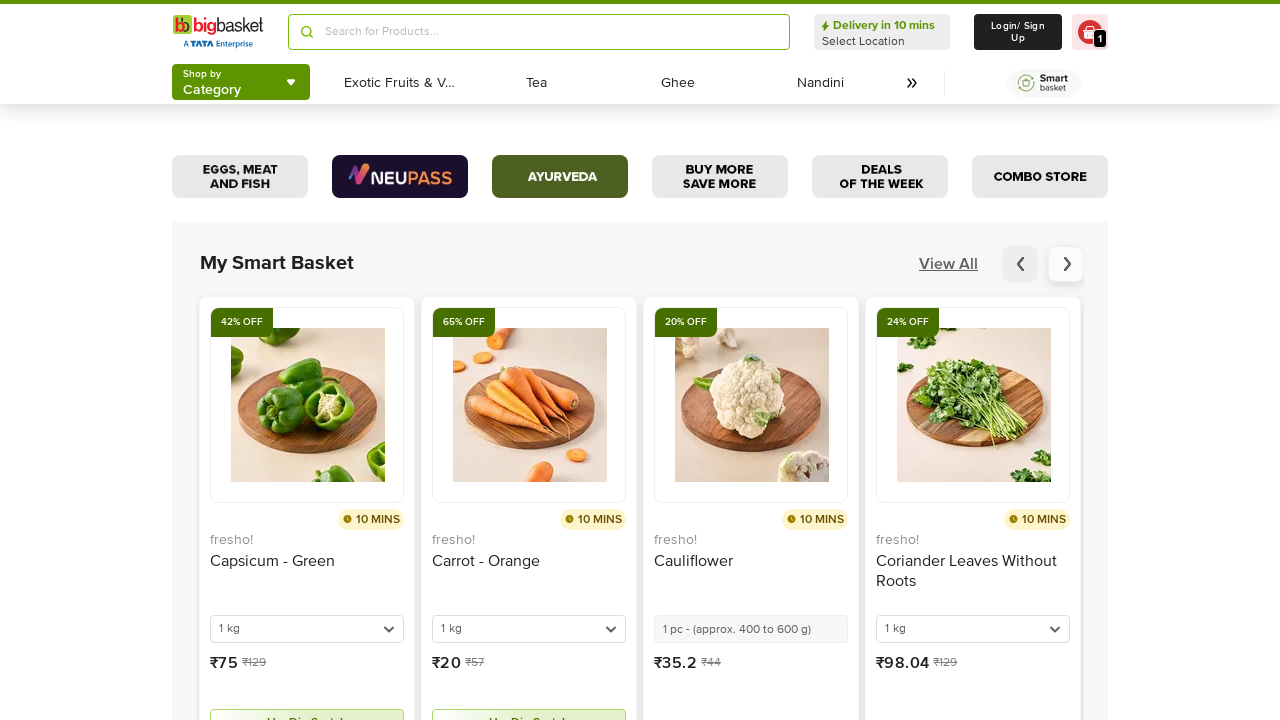

Filled search field with 'fruits' again on (//input[@type='text' and contains(@placeholder, 'Search for')])[2]
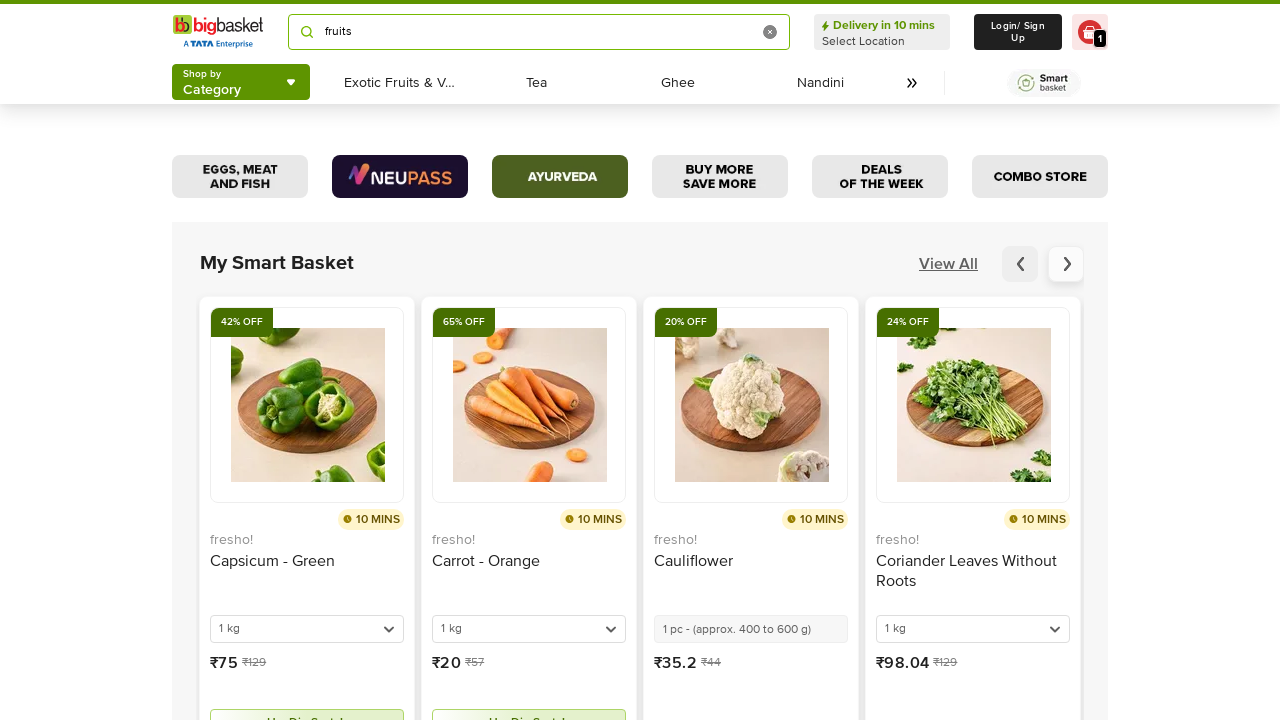

Waited 4 seconds for search results to load
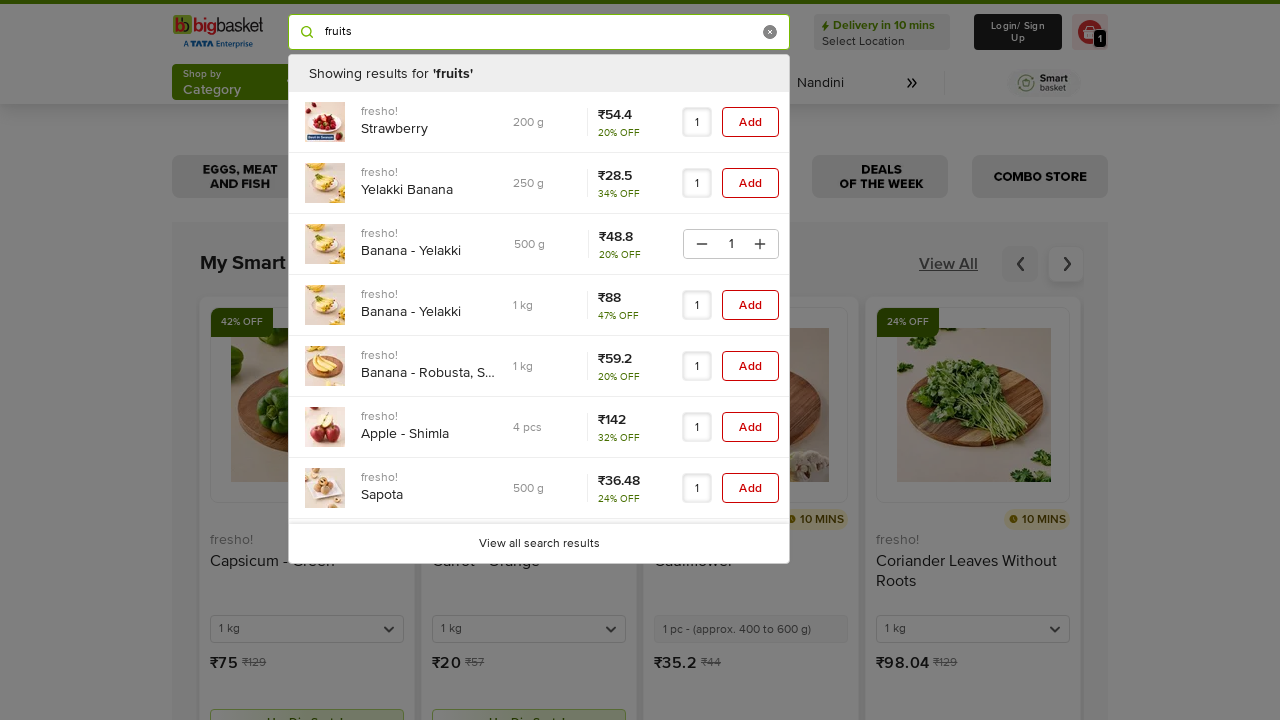

Clicked on search input field to clear it at (544, 32) on (//input[@type='text' and contains(@placeholder, 'Search for')])[2]
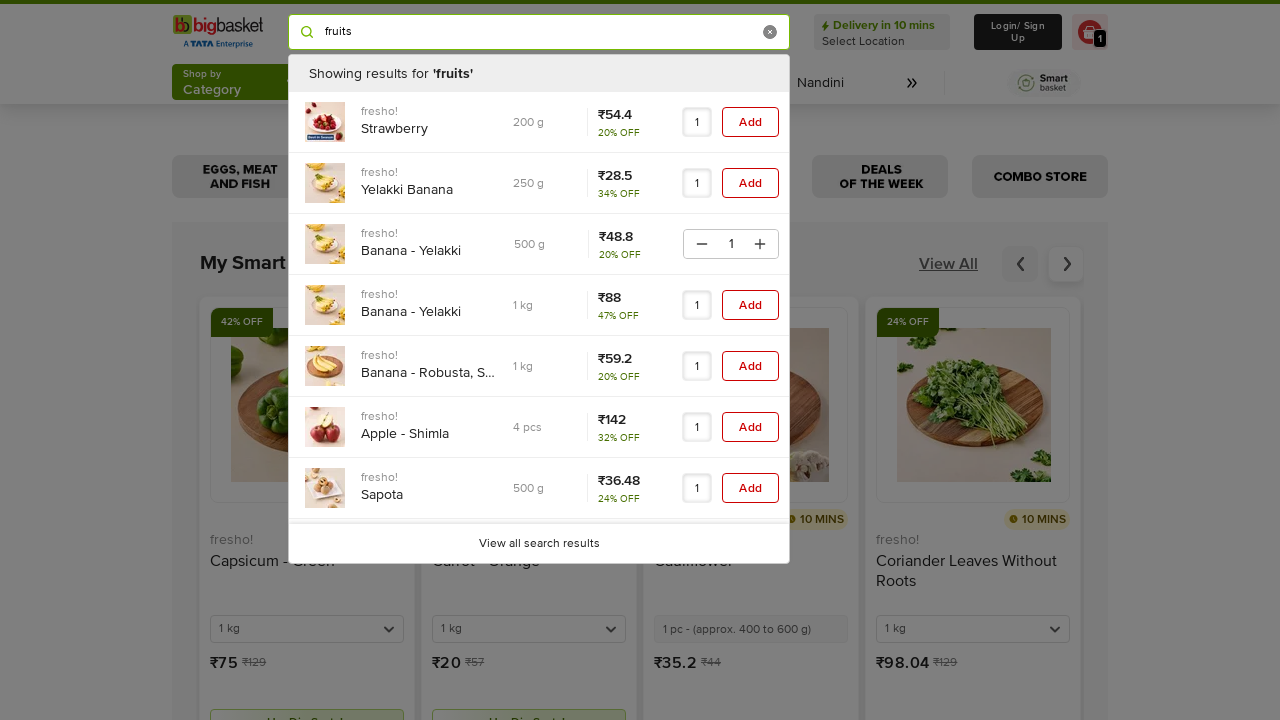

Cleared the search field on (//input[@type='text' and contains(@placeholder, 'Search for')])[2]
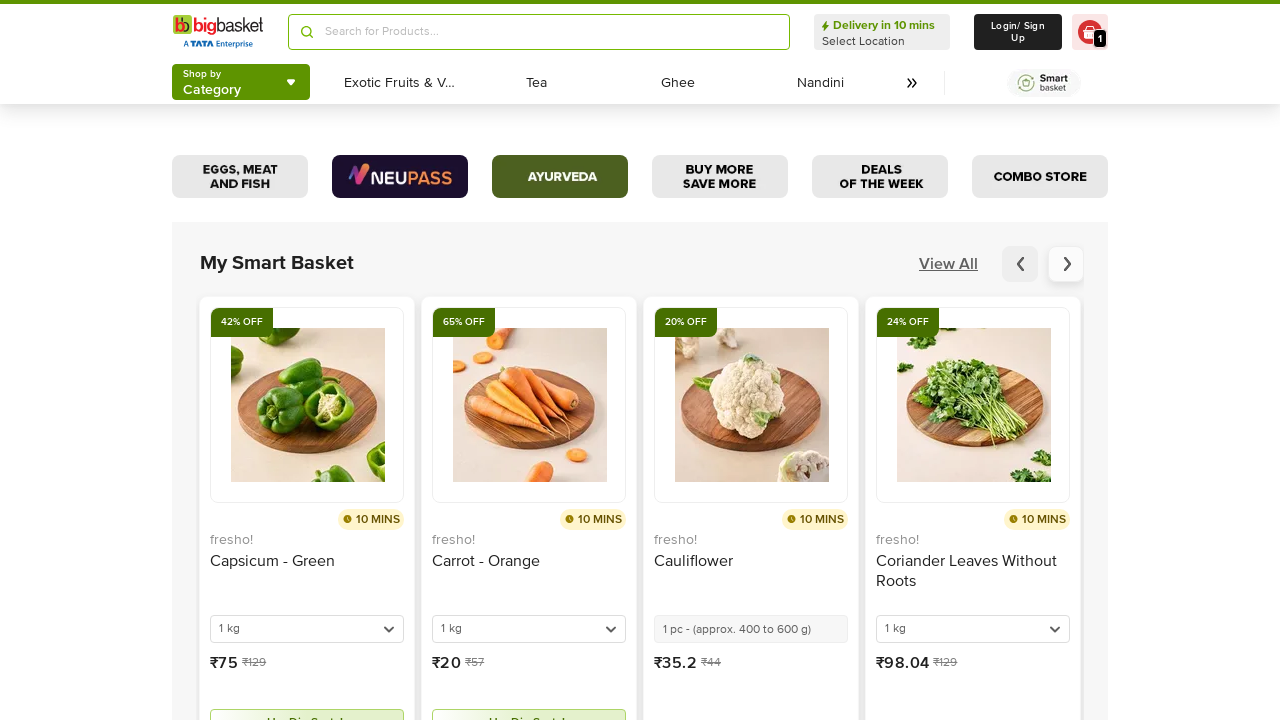

Filled search field with 'bakery' on (//input[@type='text' and contains(@placeholder, 'Search for')])[2]
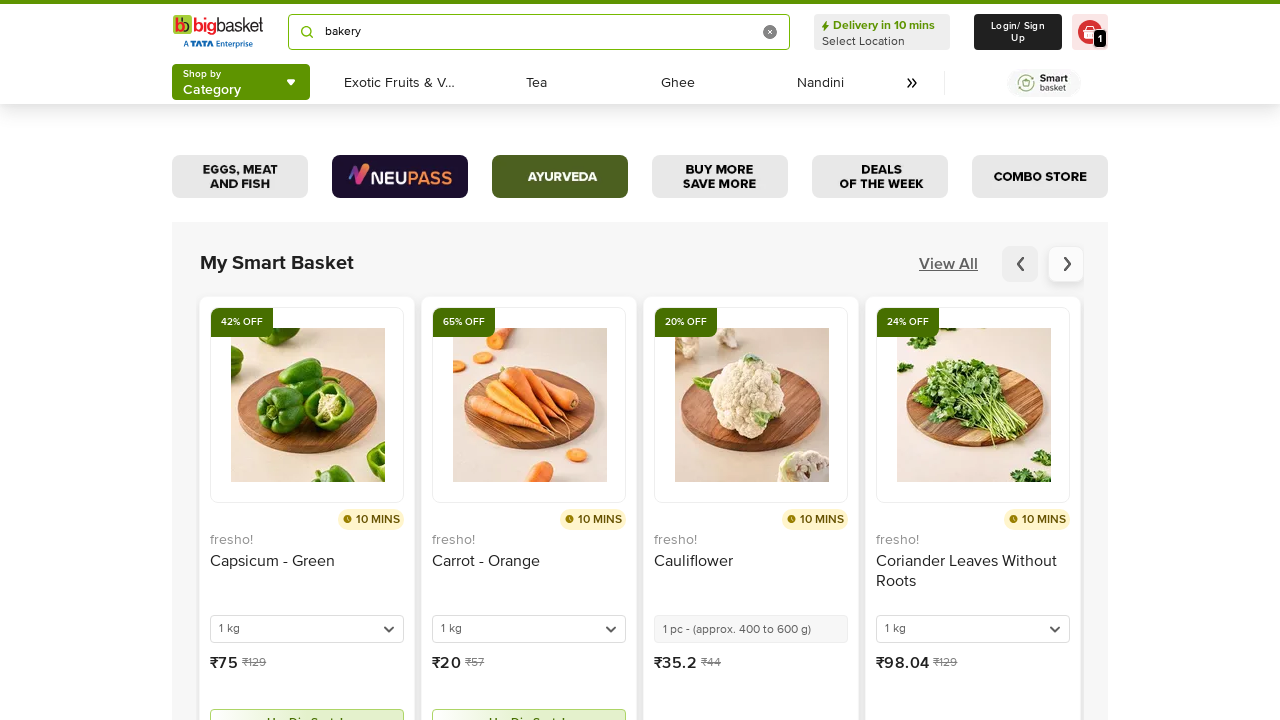

Waited 4 seconds for bakery search results to load
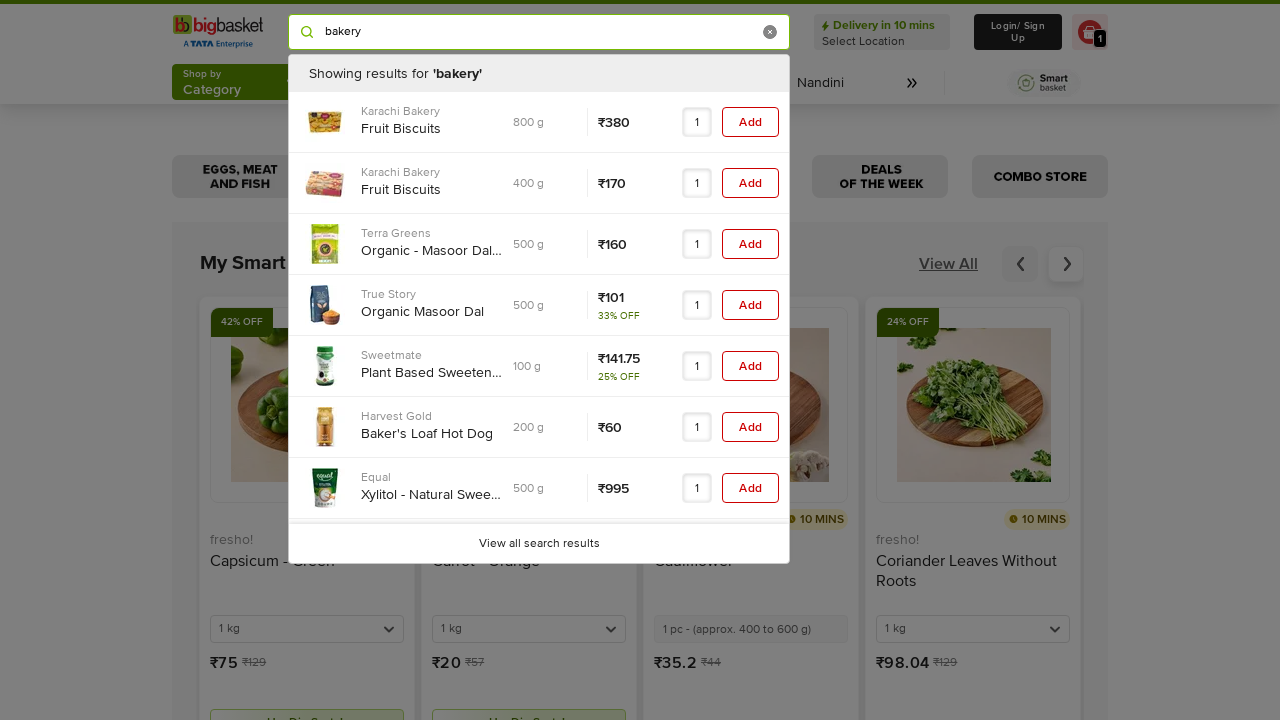

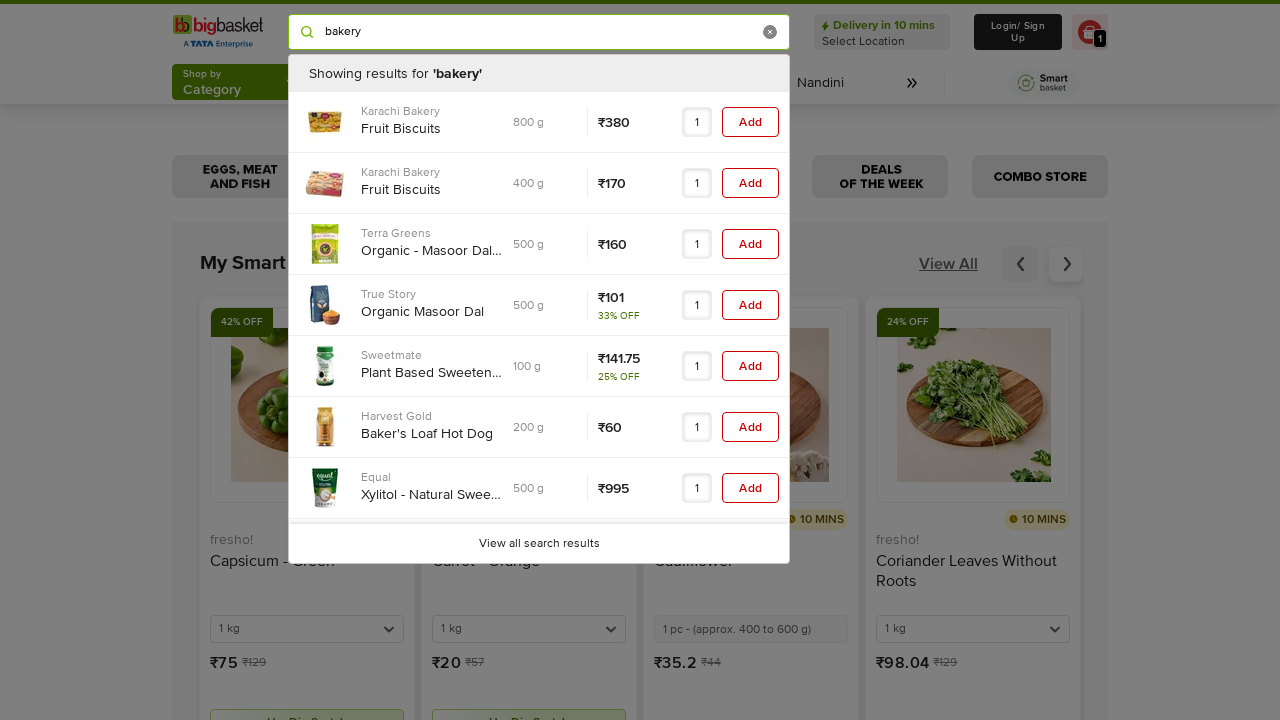